Tests the text box form on DemoQA by filling in name, email, current address, and permanent address fields, then submitting and verifying the output matches the input values.

Starting URL: https://demoqa.com/text-box

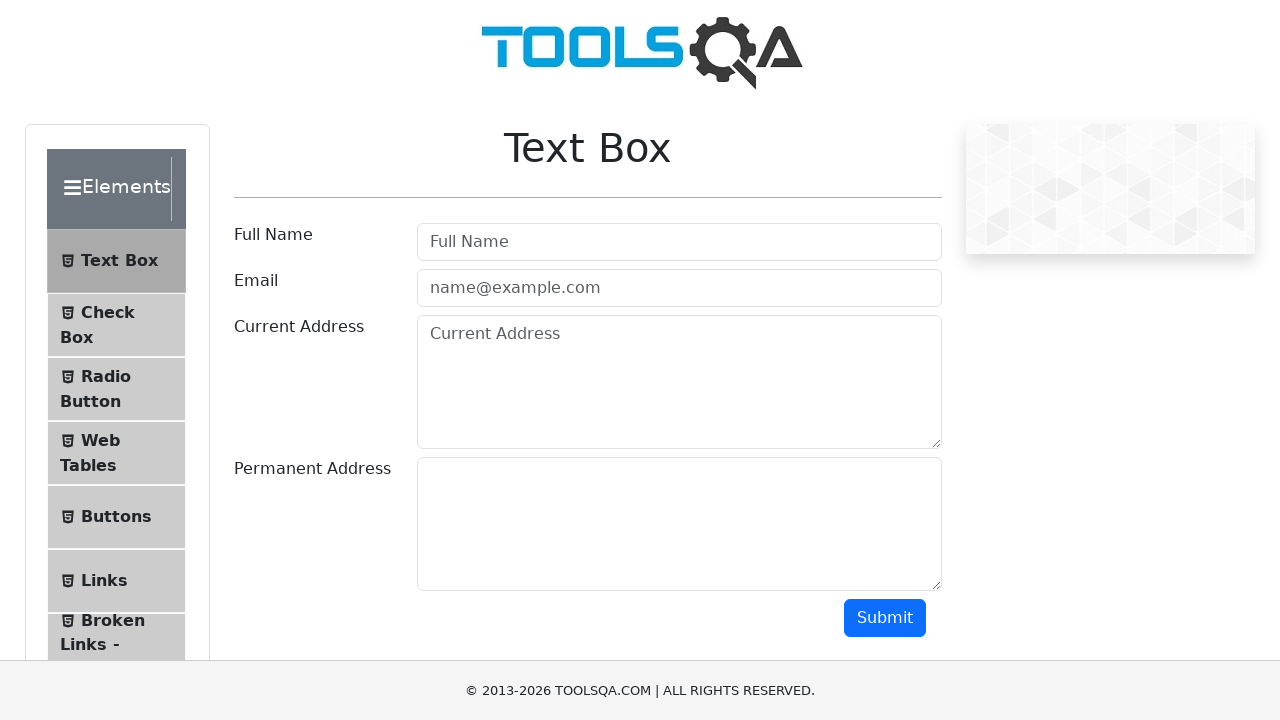

Navigated to DemoQA text box form
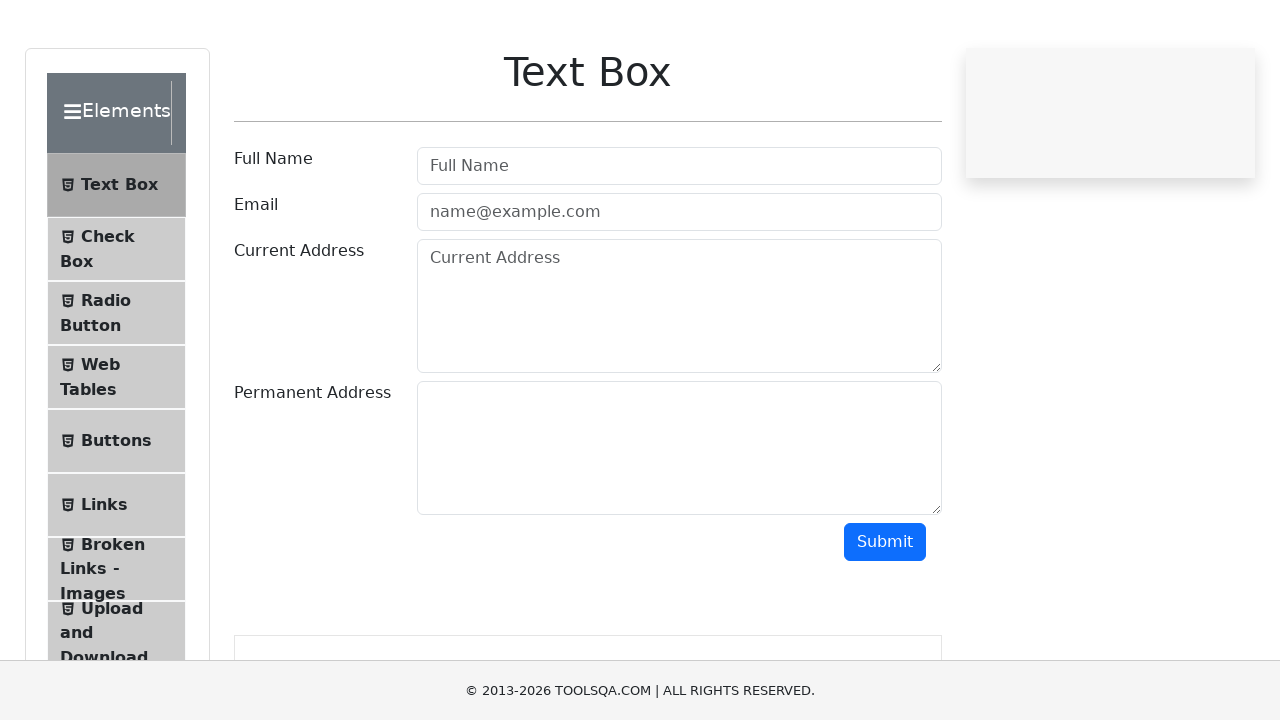

Filled full name field with 'Jennifer Martinez' on #userName
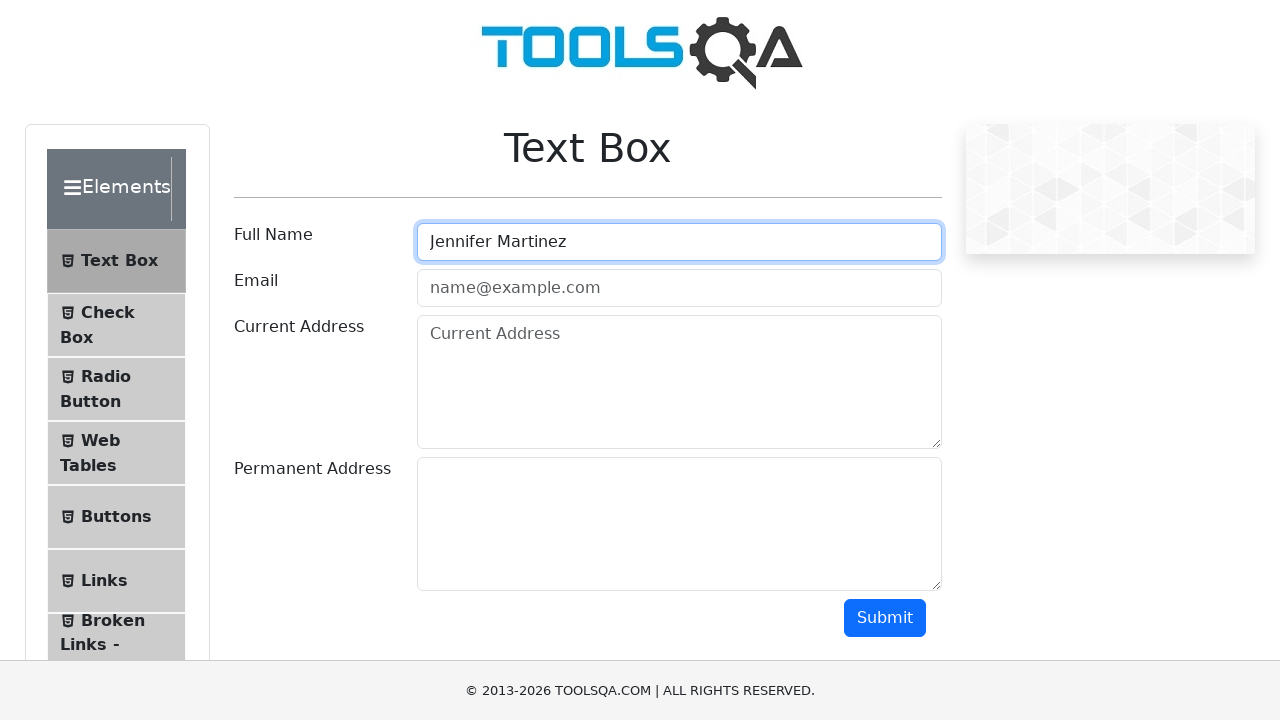

Filled email field with 'jennifer.martinez@testmail.com' on #userEmail
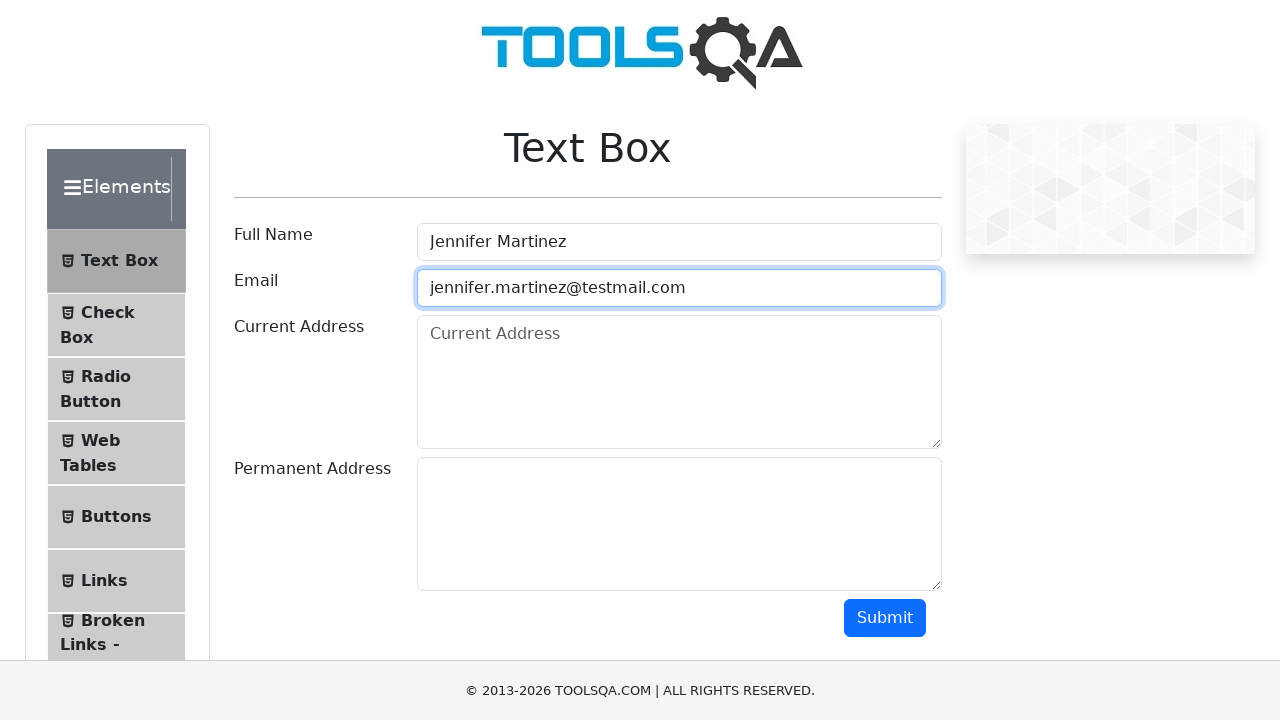

Filled current address field with '742 Evergreen Terrace, Springfield, IL 62701' on #currentAddress
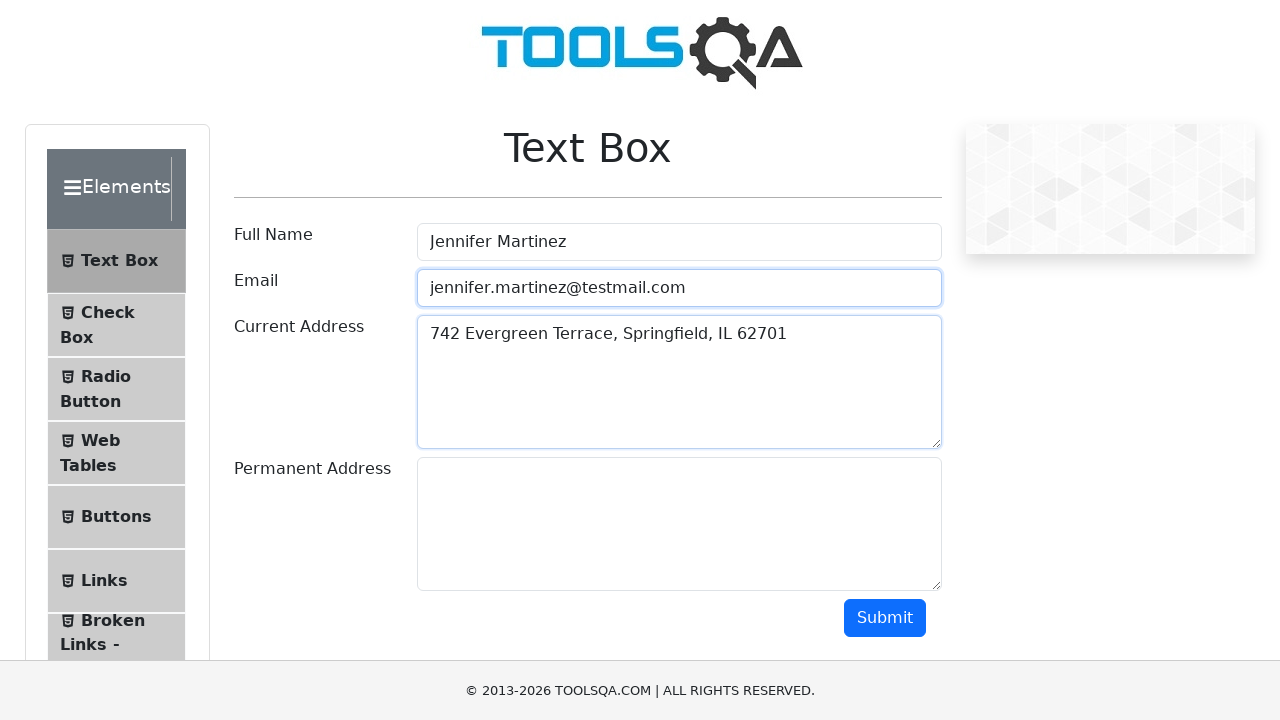

Filled permanent address field with '1600 Pennsylvania Avenue, Washington, DC 20500' on #permanentAddress
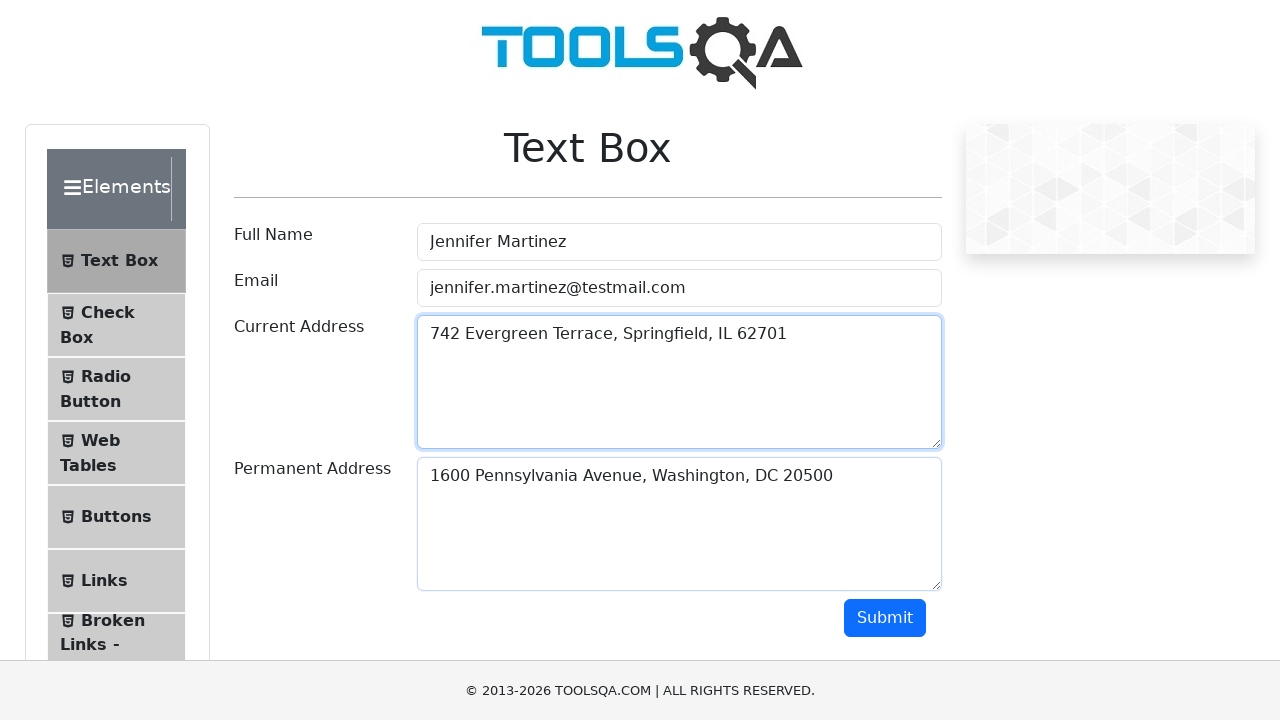

Clicked submit button at (885, 618) on #submit
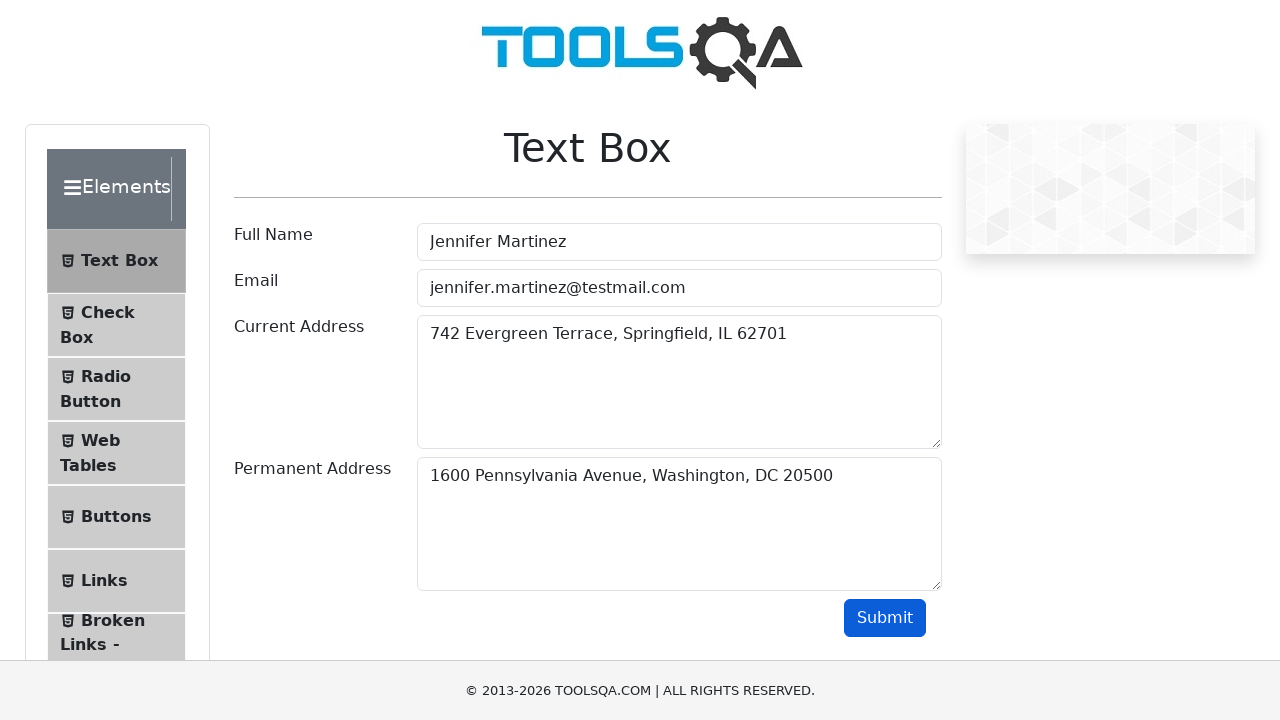

Output section appeared after form submission
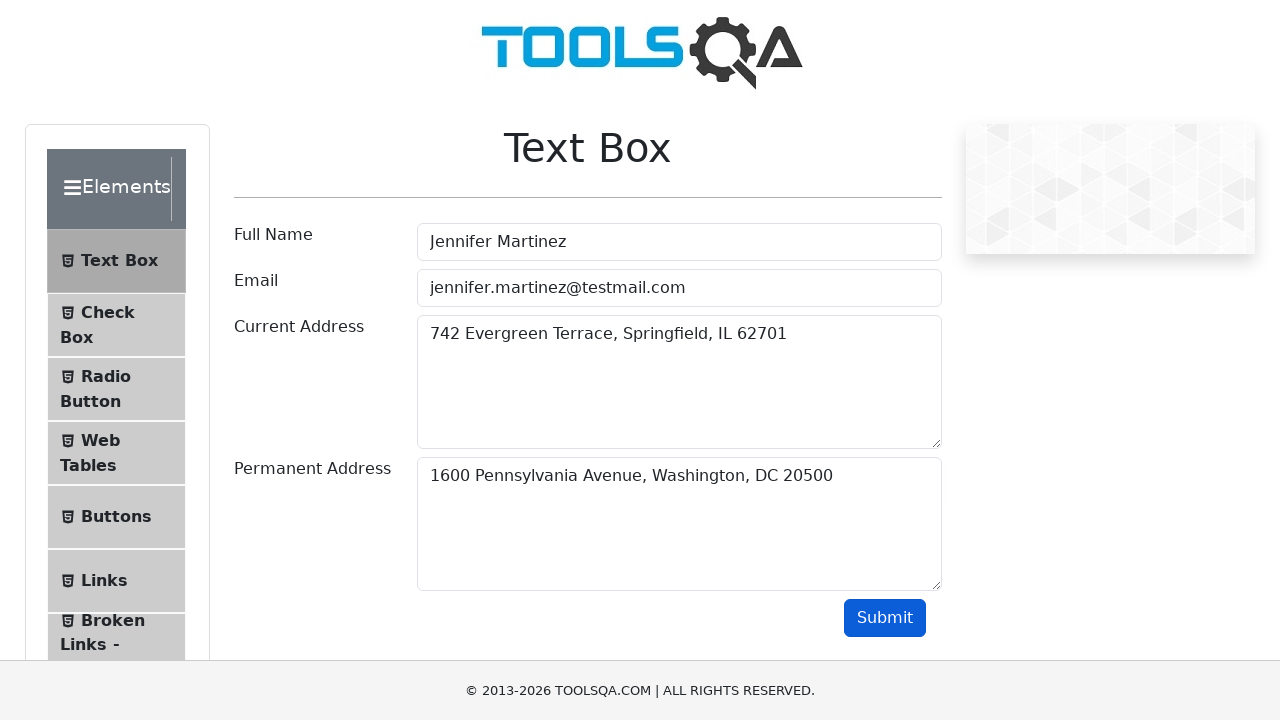

Name field verified in output
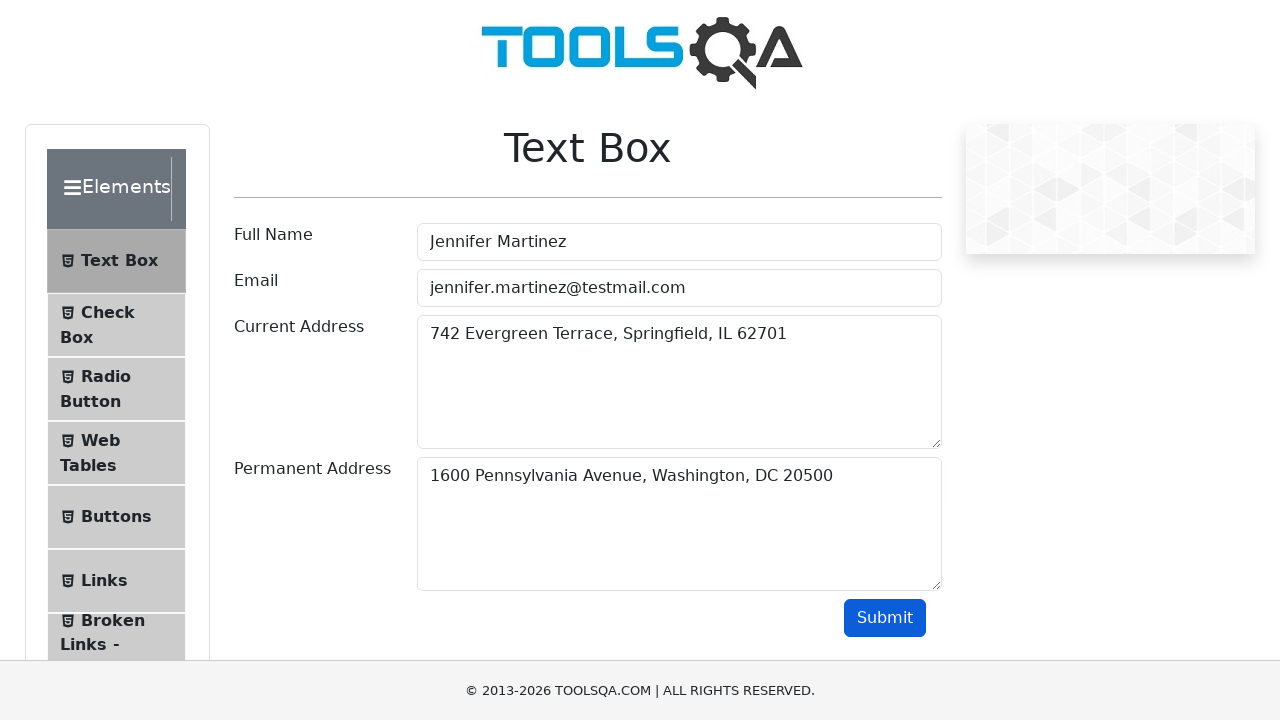

Email field verified in output
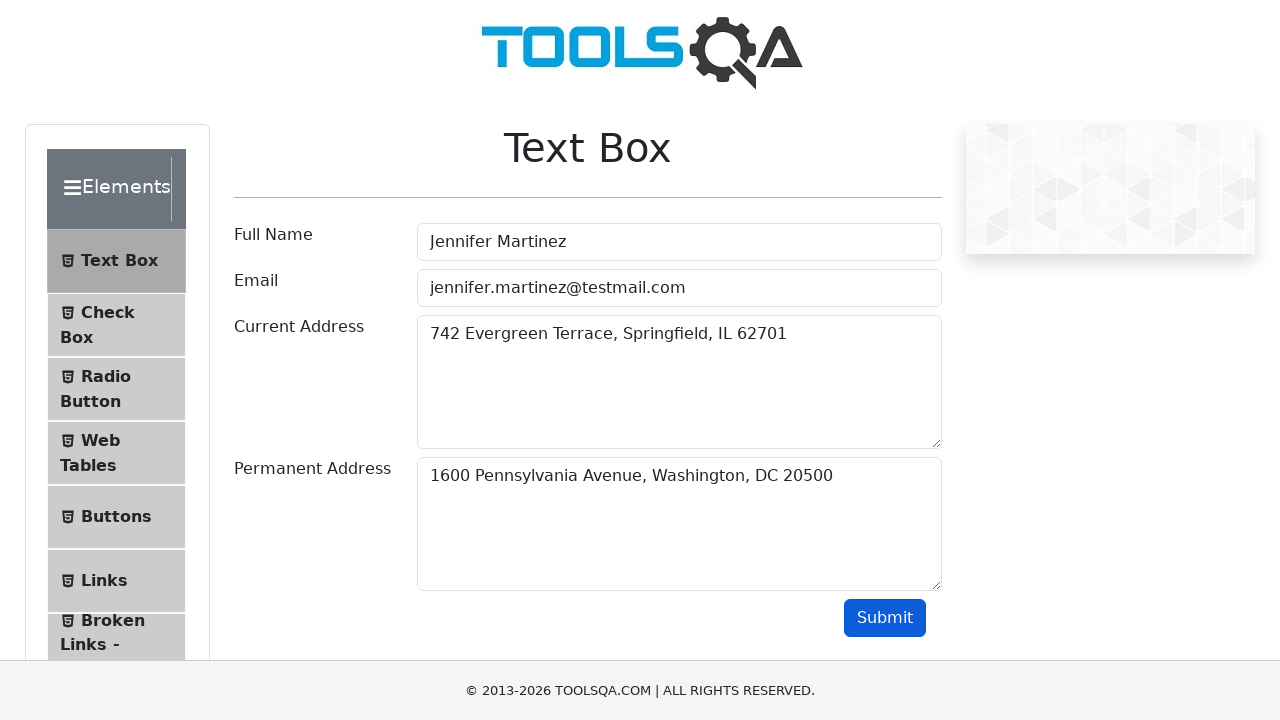

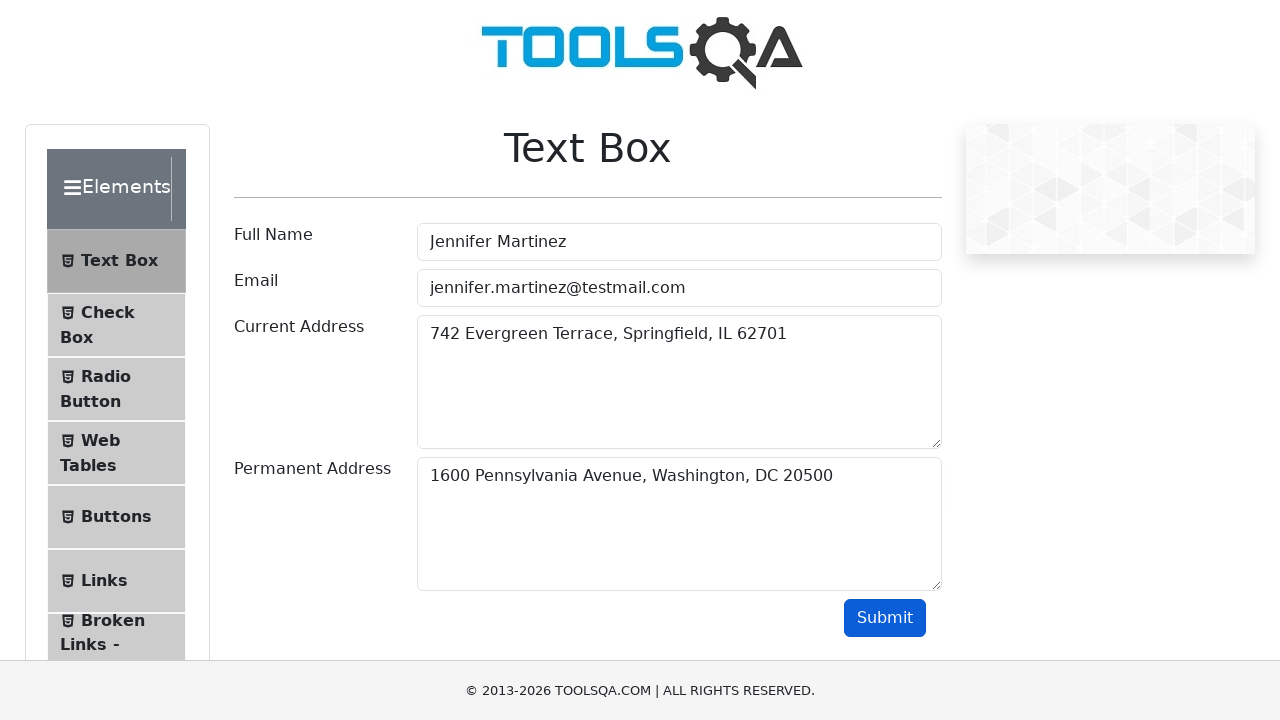